Selects November 5th, 2024 from a jQuery UI datepicker by opening the calendar and setting the specific date

Starting URL: https://jqueryui.com/datepicker/

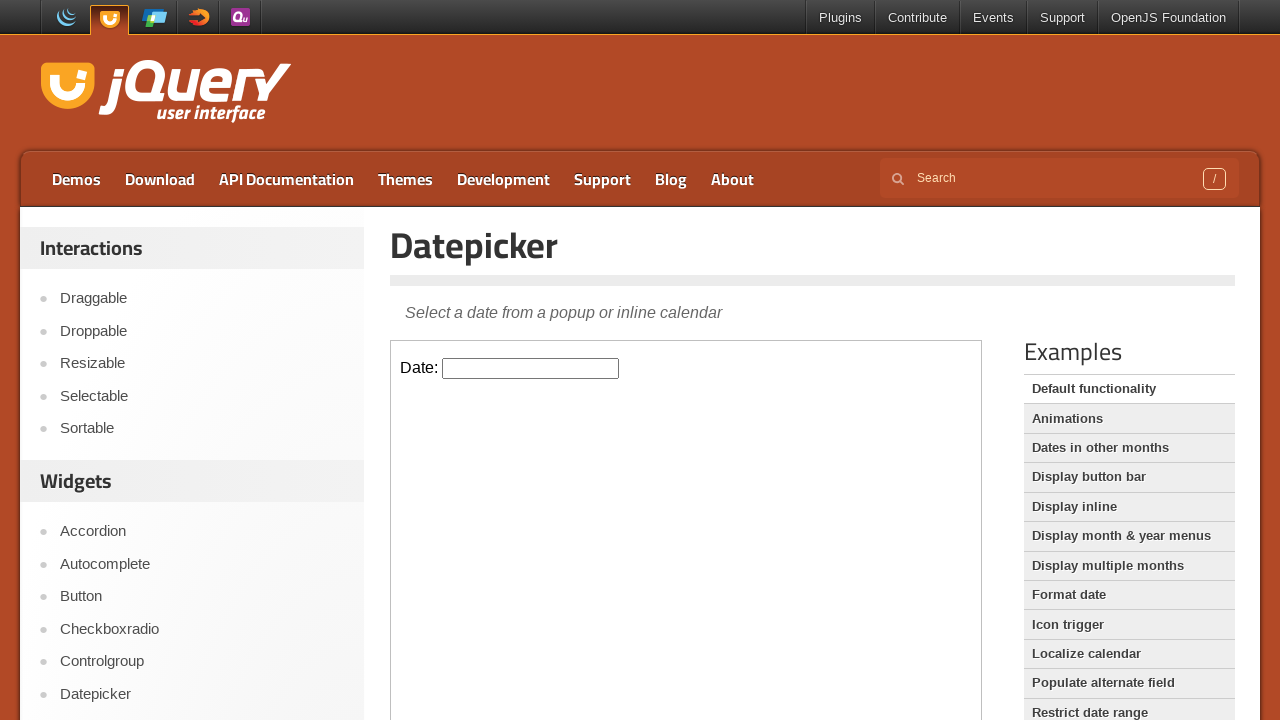

Located iframe containing the date picker
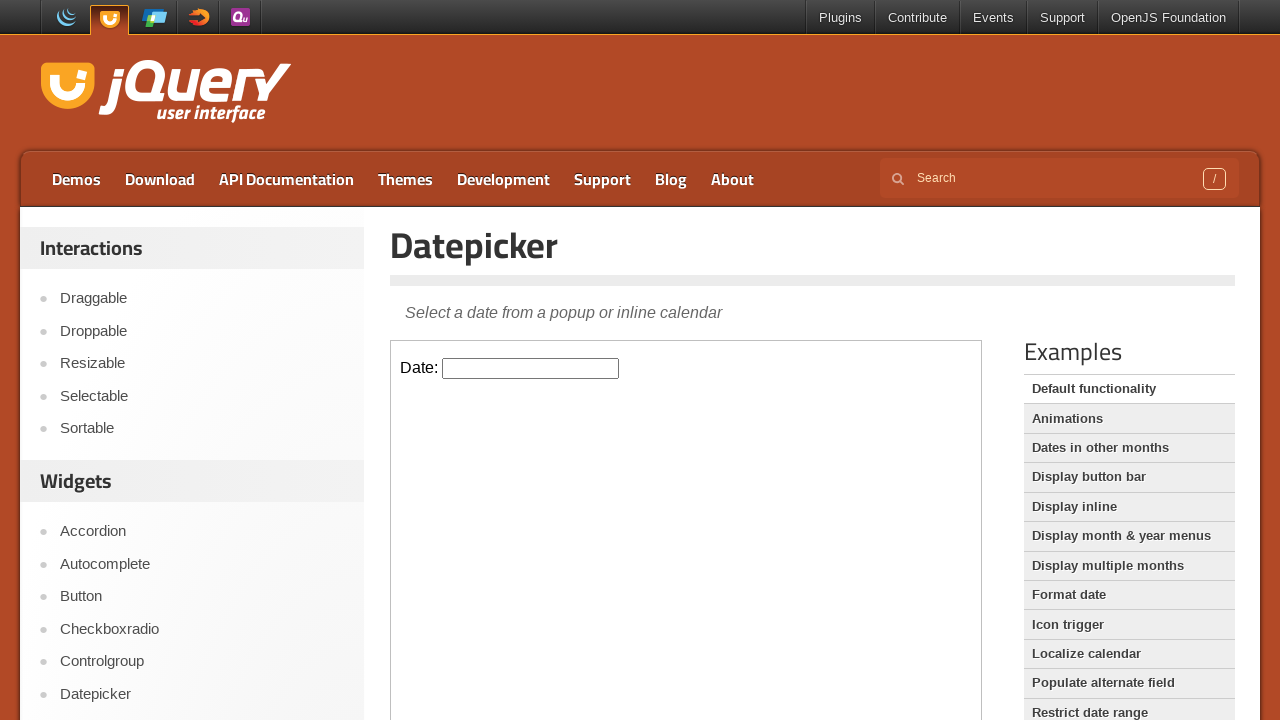

Clicked date input field to open calendar at (531, 368) on .demo-frame >> internal:control=enter-frame >> #datepicker
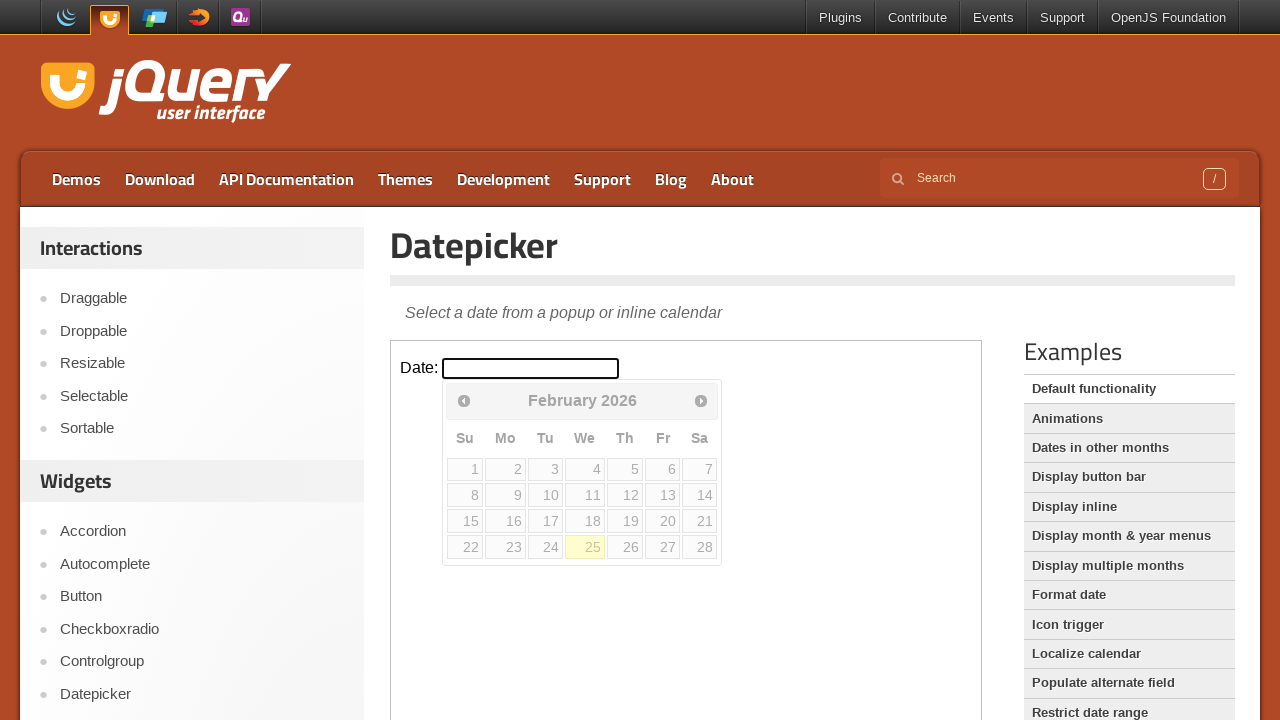

Set date value to November 5th, 2024 using JavaScript
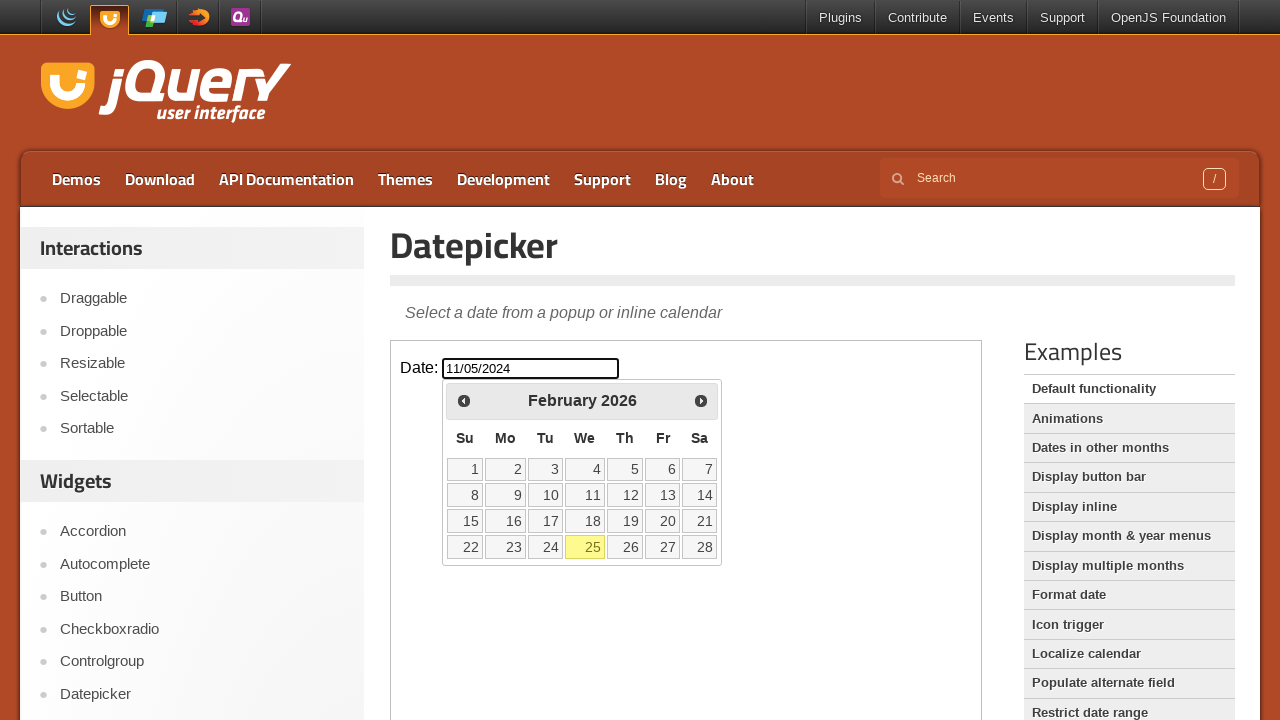

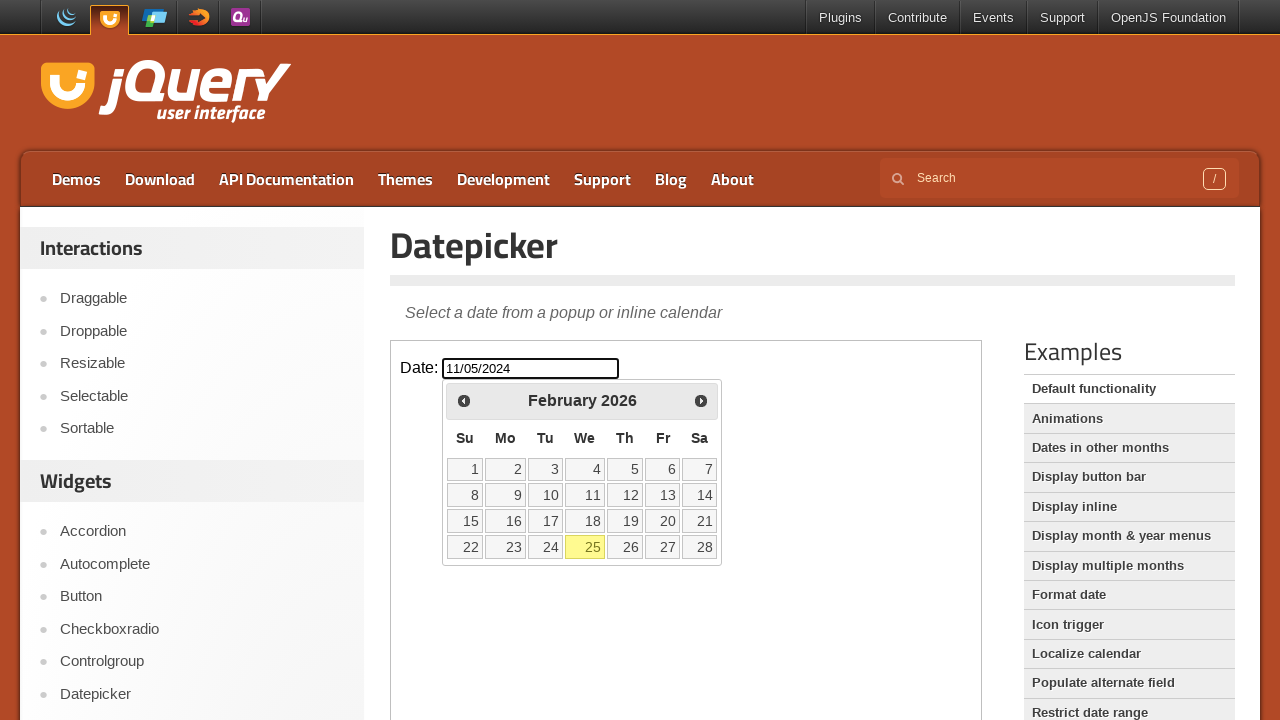